Tests dropdown selection functionality by selecting options using different methods - by index, by value, and by visible text

Starting URL: https://www.globalsqa.com/demo-site/select-dropdown-menu/

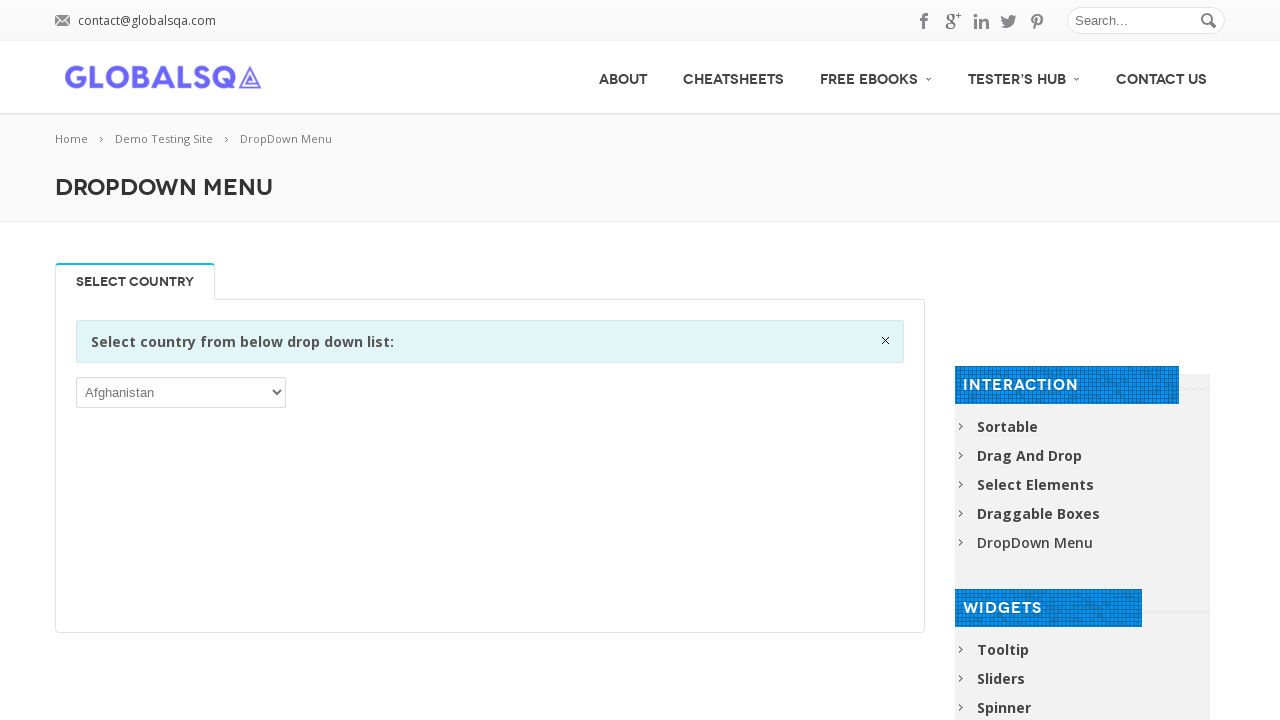

Located dropdown element using XPath
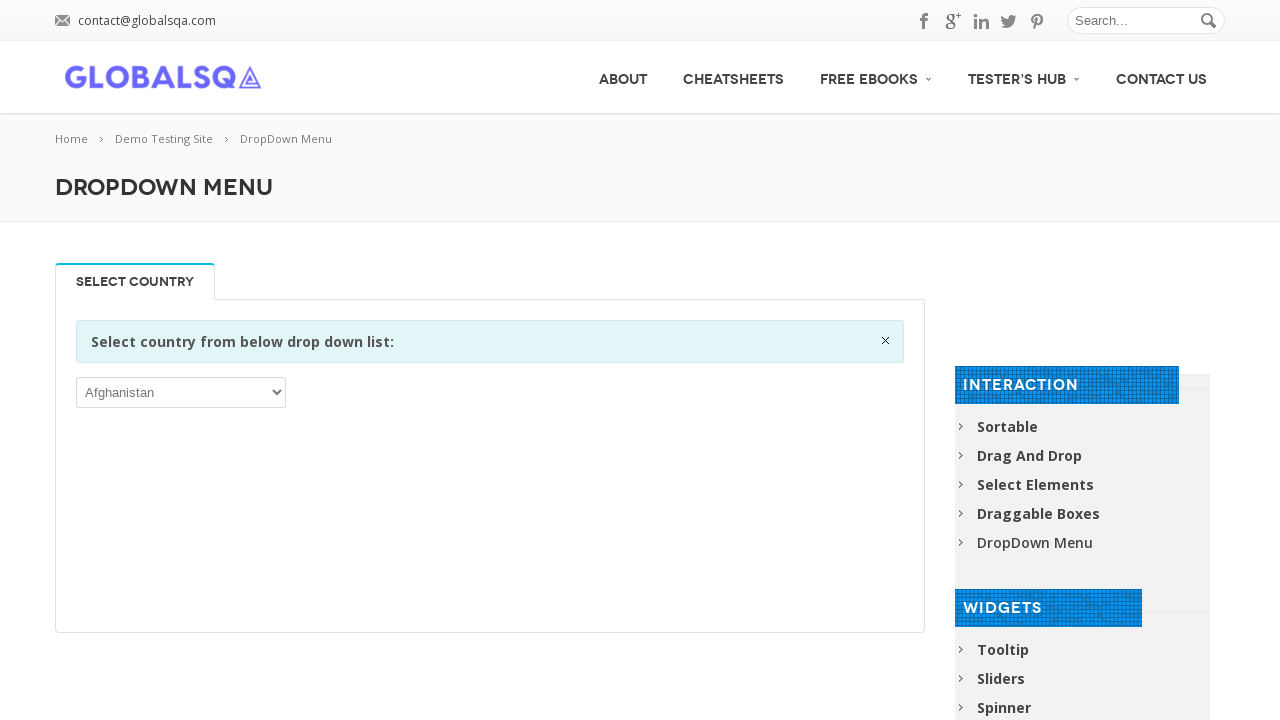

Selected dropdown option by index 5 (6th option) on xpath=/html/body/div/div[1]/div[2]/div/div/div[2]/div/div/div/p/select
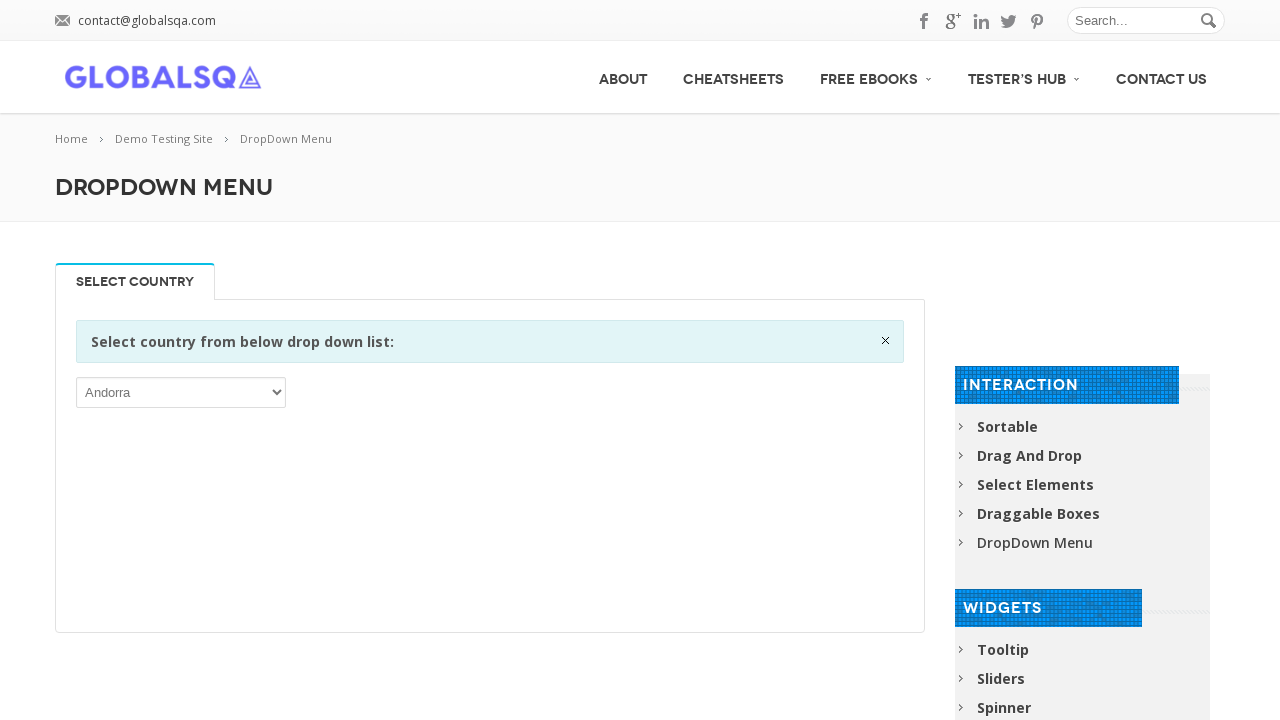

Selected dropdown option by value 'ASM' on xpath=/html/body/div/div[1]/div[2]/div/div/div[2]/div/div/div/p/select
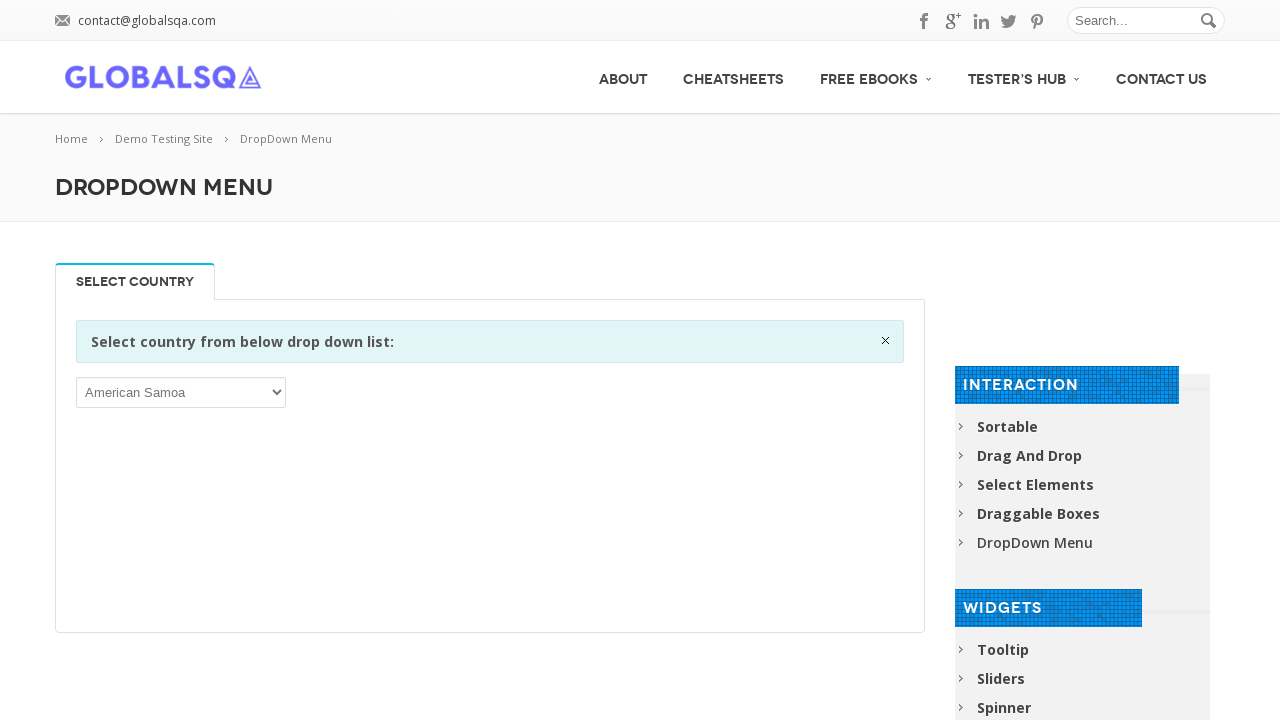

Selected dropdown option by visible text 'India' on xpath=/html/body/div/div[1]/div[2]/div/div/div[2]/div/div/div/p/select
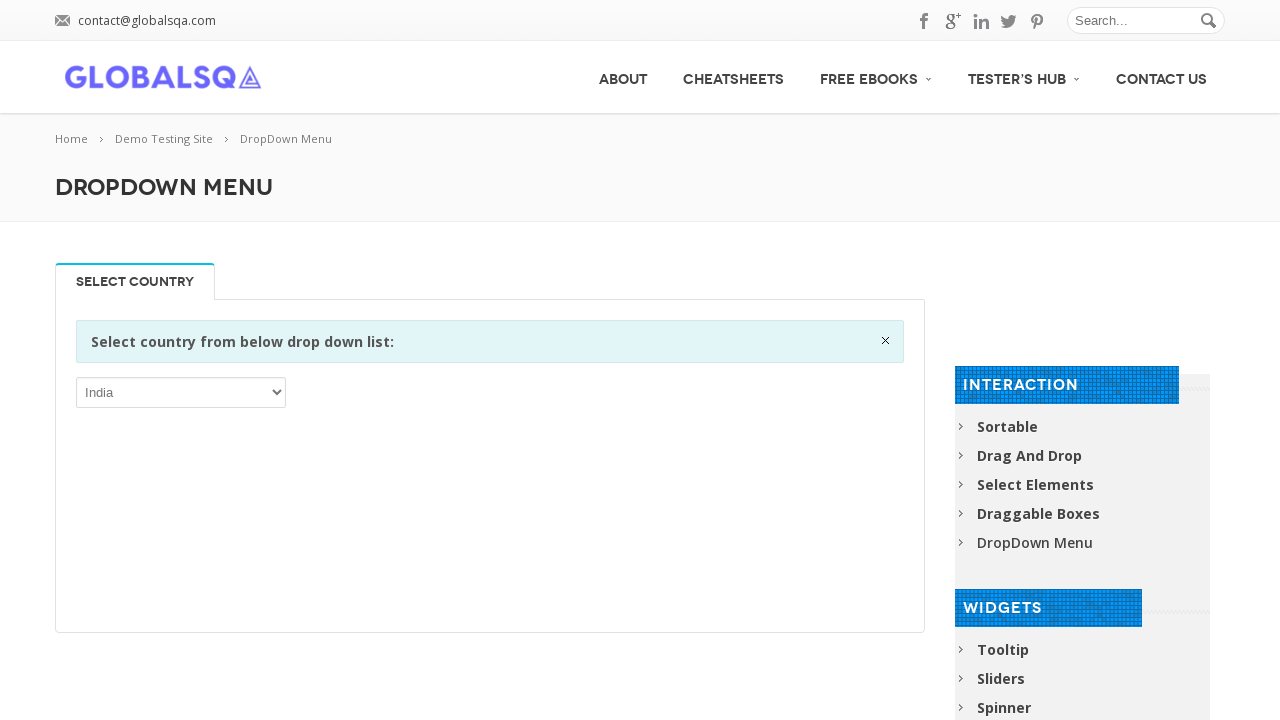

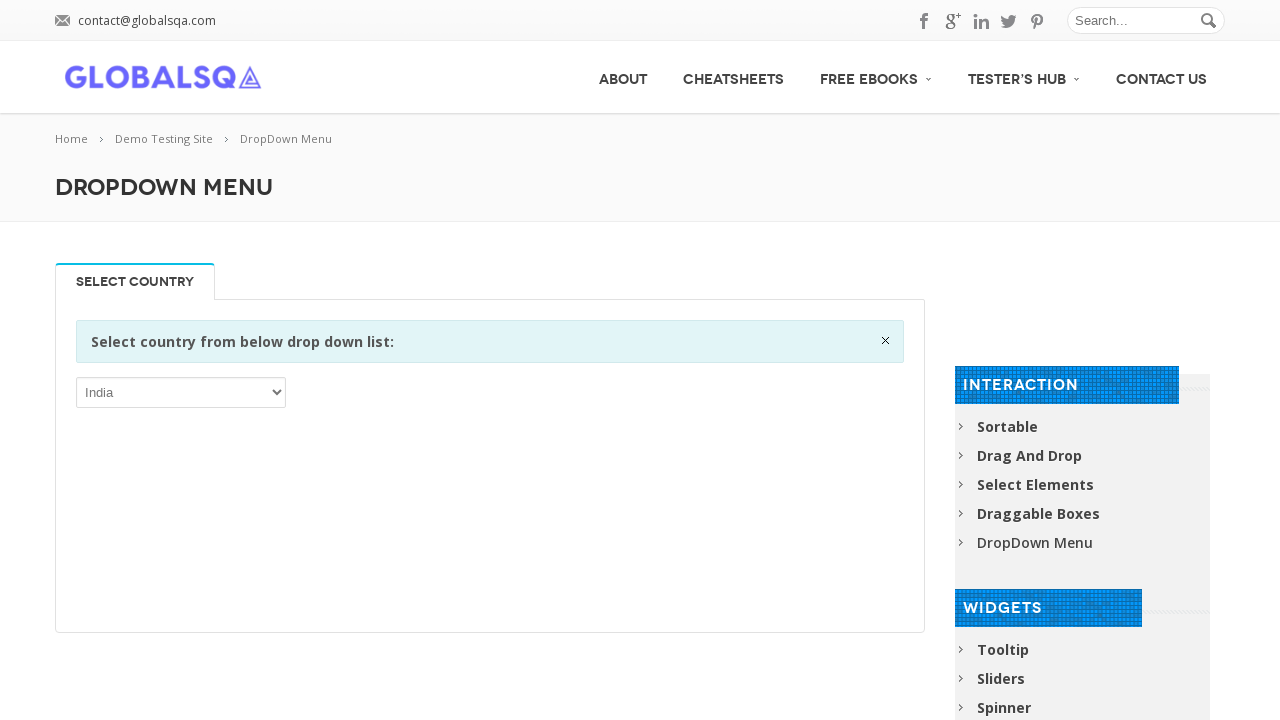